Tests the search functionality on PyPI by navigating to the Pillow package page and performing a search for "Download"

Starting URL: https://pypi.org/project/Pillow/

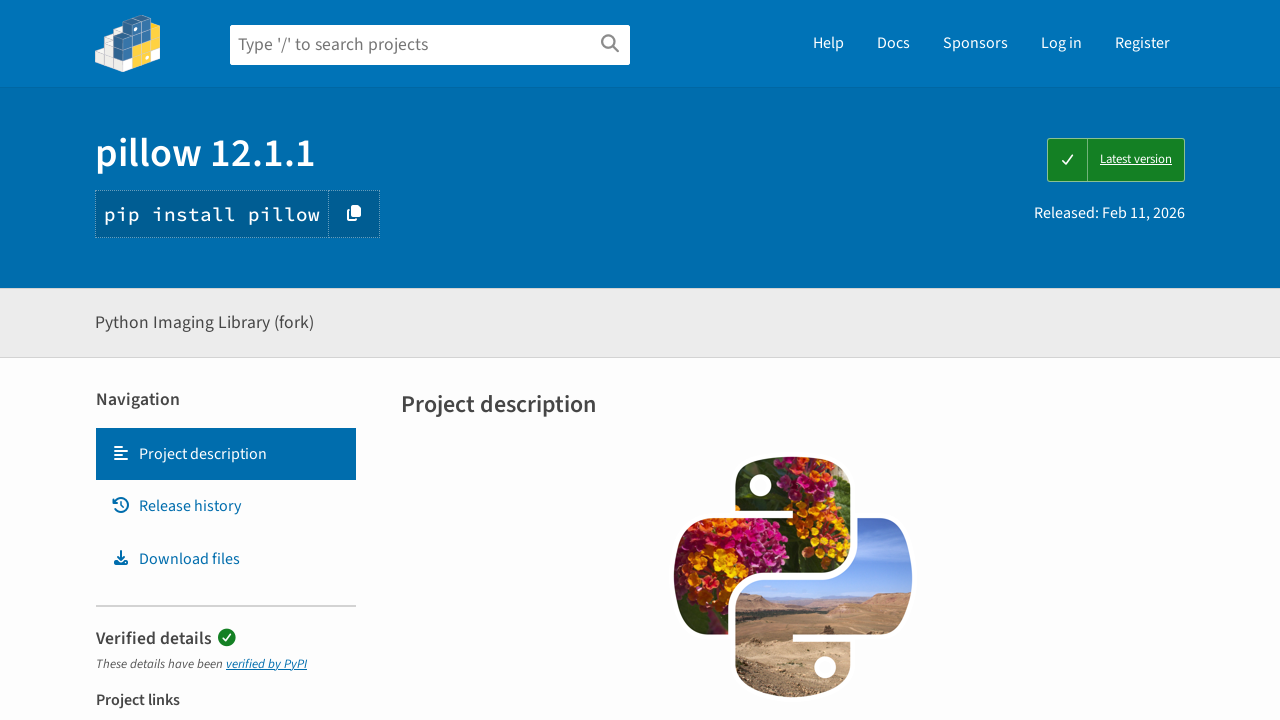

Filled search box with 'Download' on .search-form__search
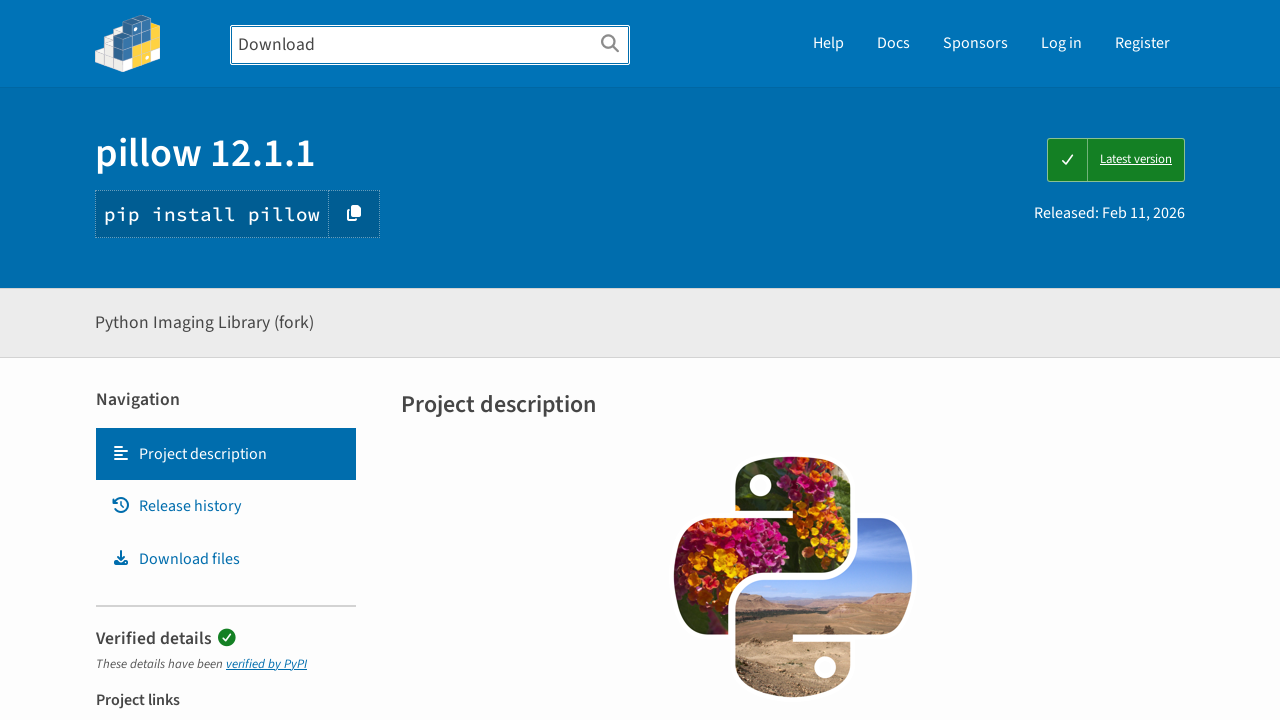

Pressed Enter to submit search query on .search-form__search
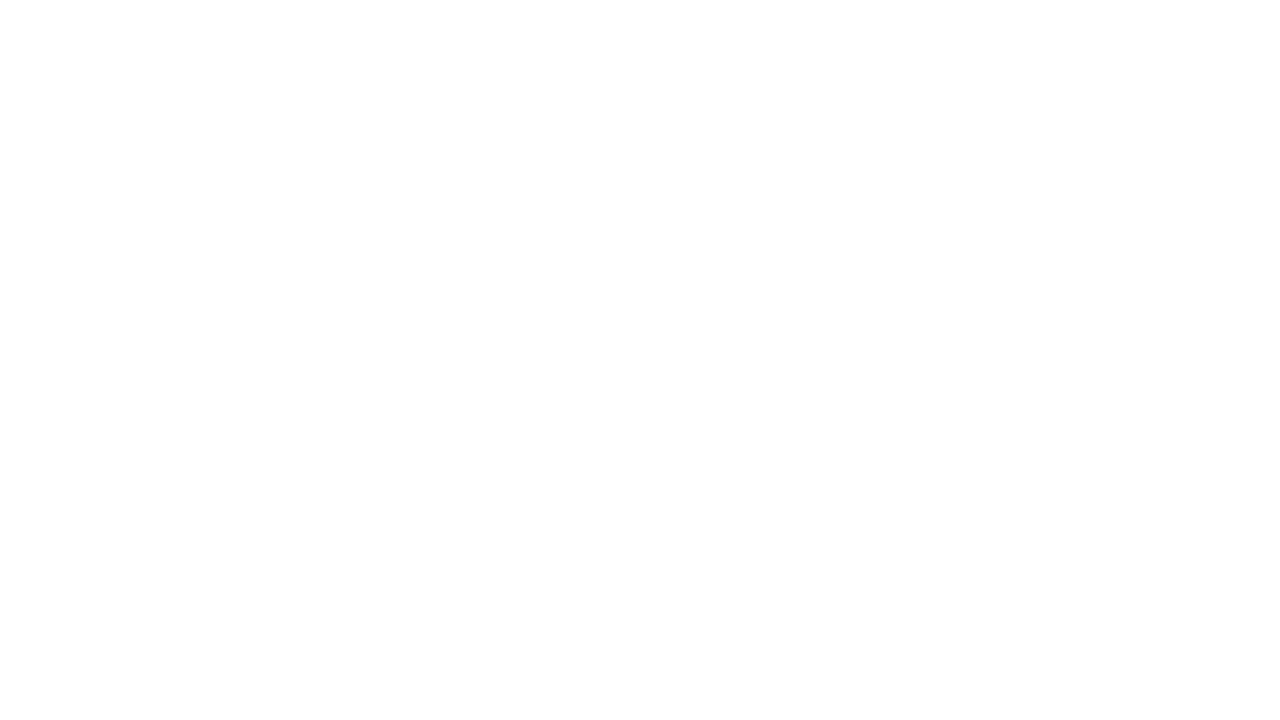

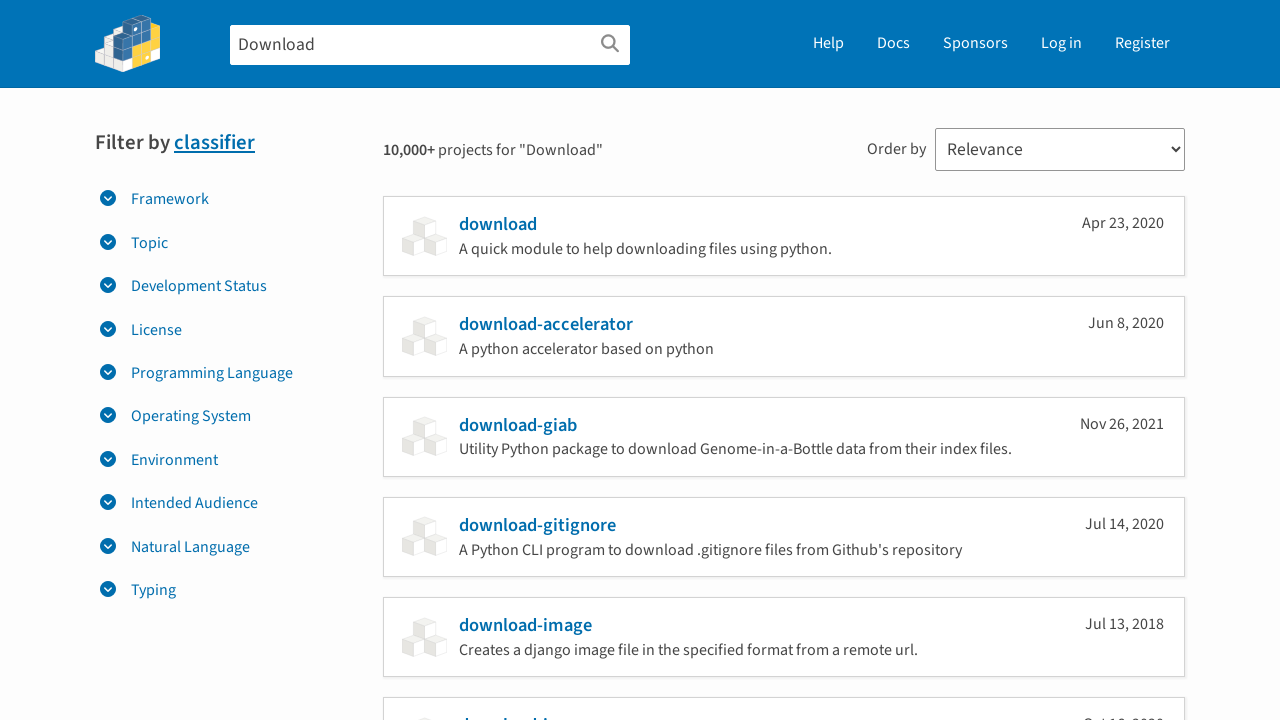